Tests W3Schools JavaScript tutorial page by clicking on a "Try it Yourself" example which opens a new window, switching to that window, and clicking the "Save code" button in the editor.

Starting URL: https://www.w3schools.com/js/default.asp

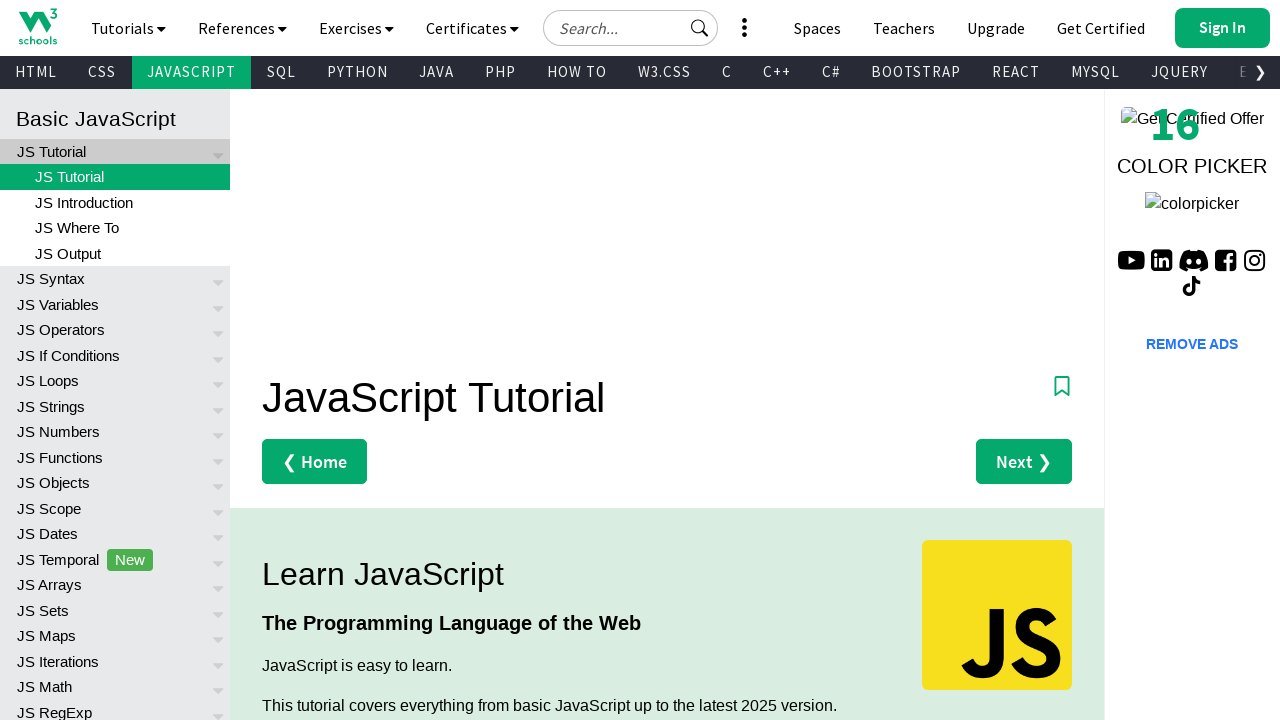

Set viewport size to 1920x1080
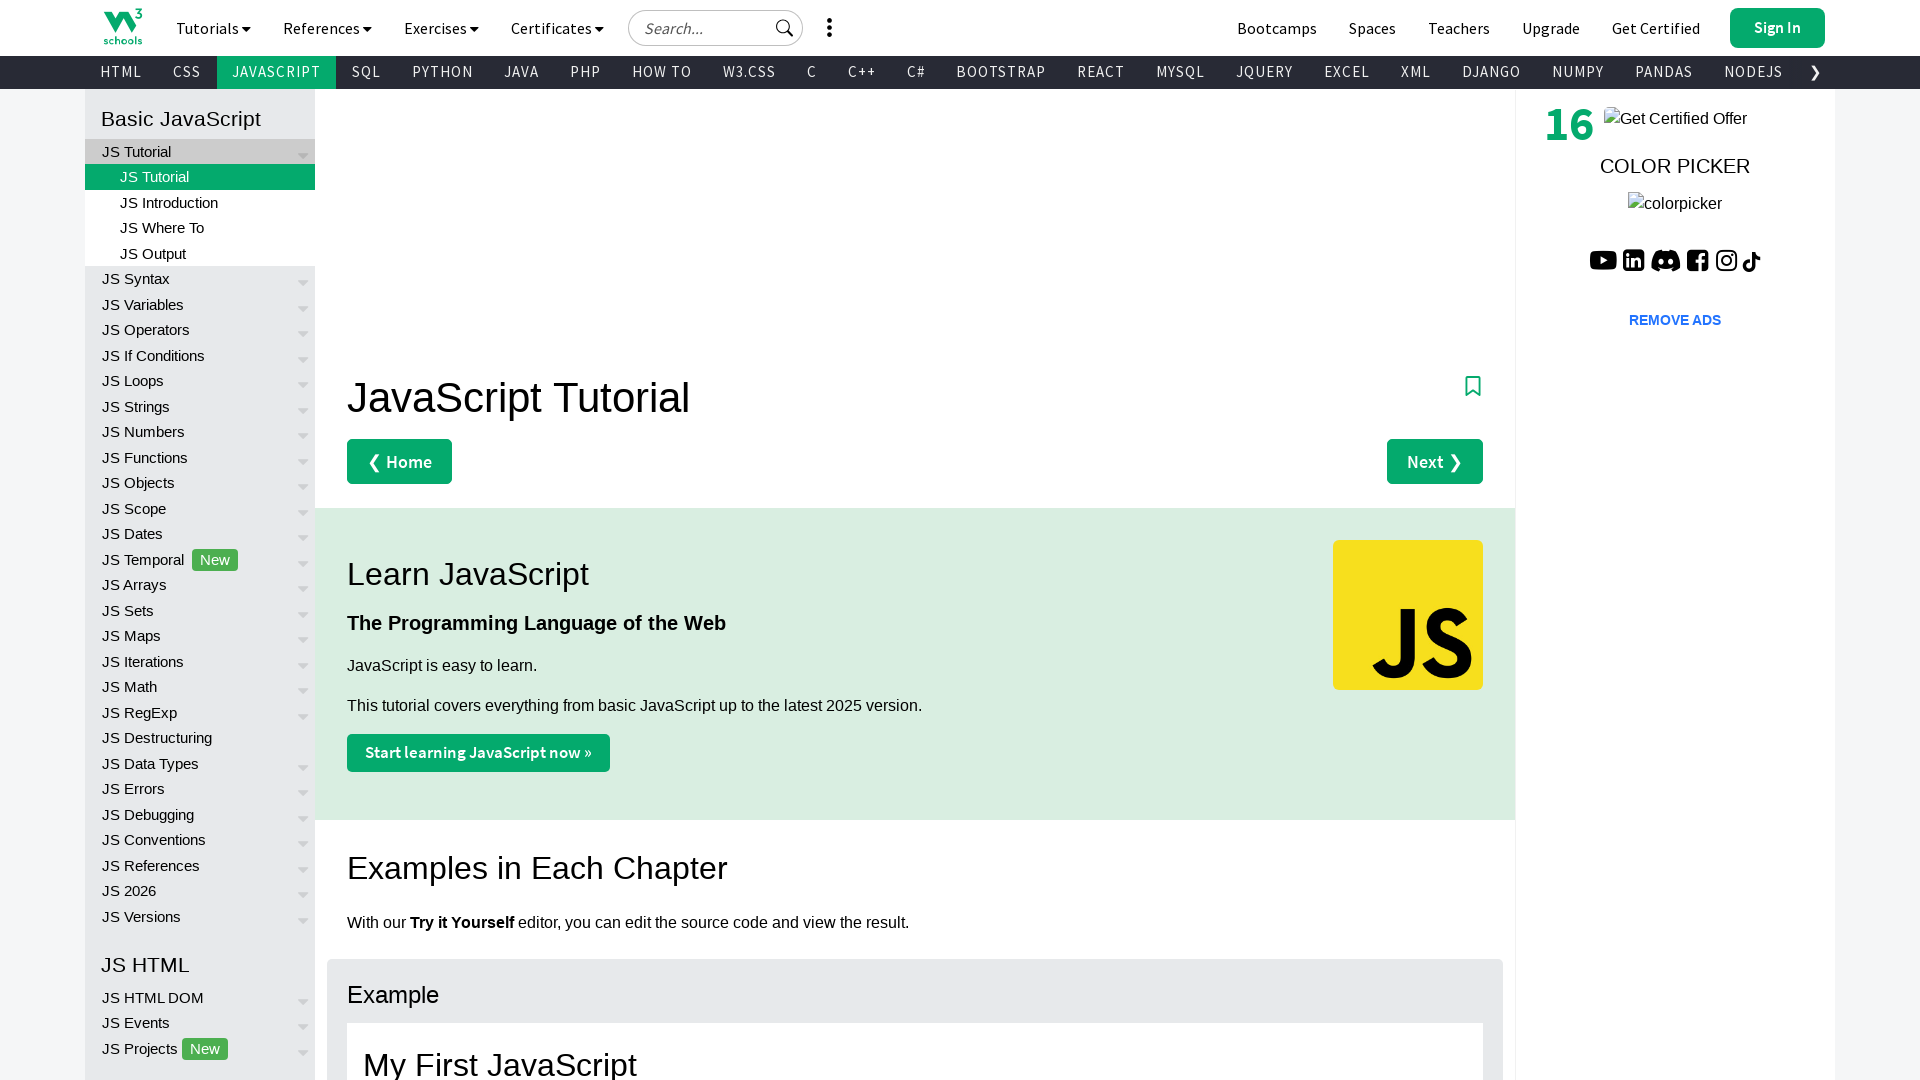

Clicked 'Try it Yourself' link for first JavaScript example at (418, 540) on a[href='tryit.asp?filename=tryjs_myfirst']
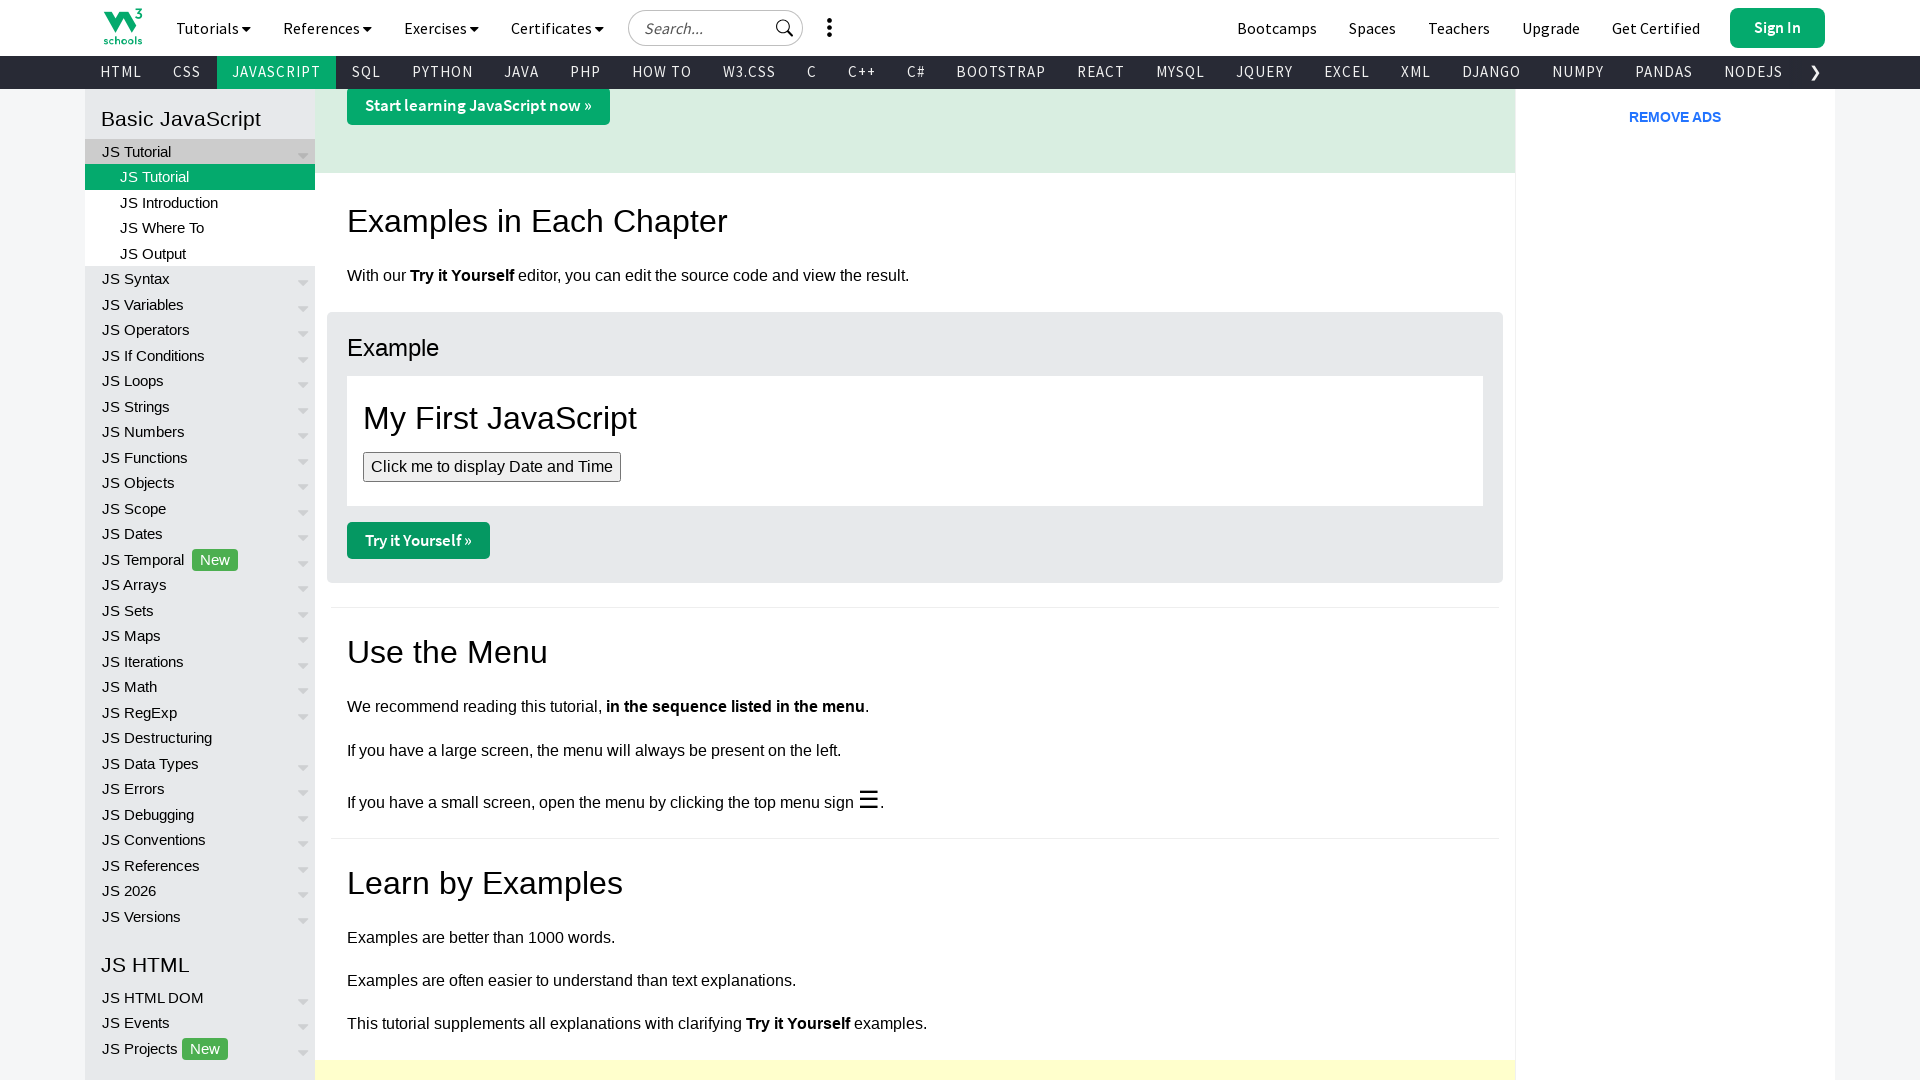

New page opened and captured at (418, 540) on a[href='tryit.asp?filename=tryjs_myfirst']
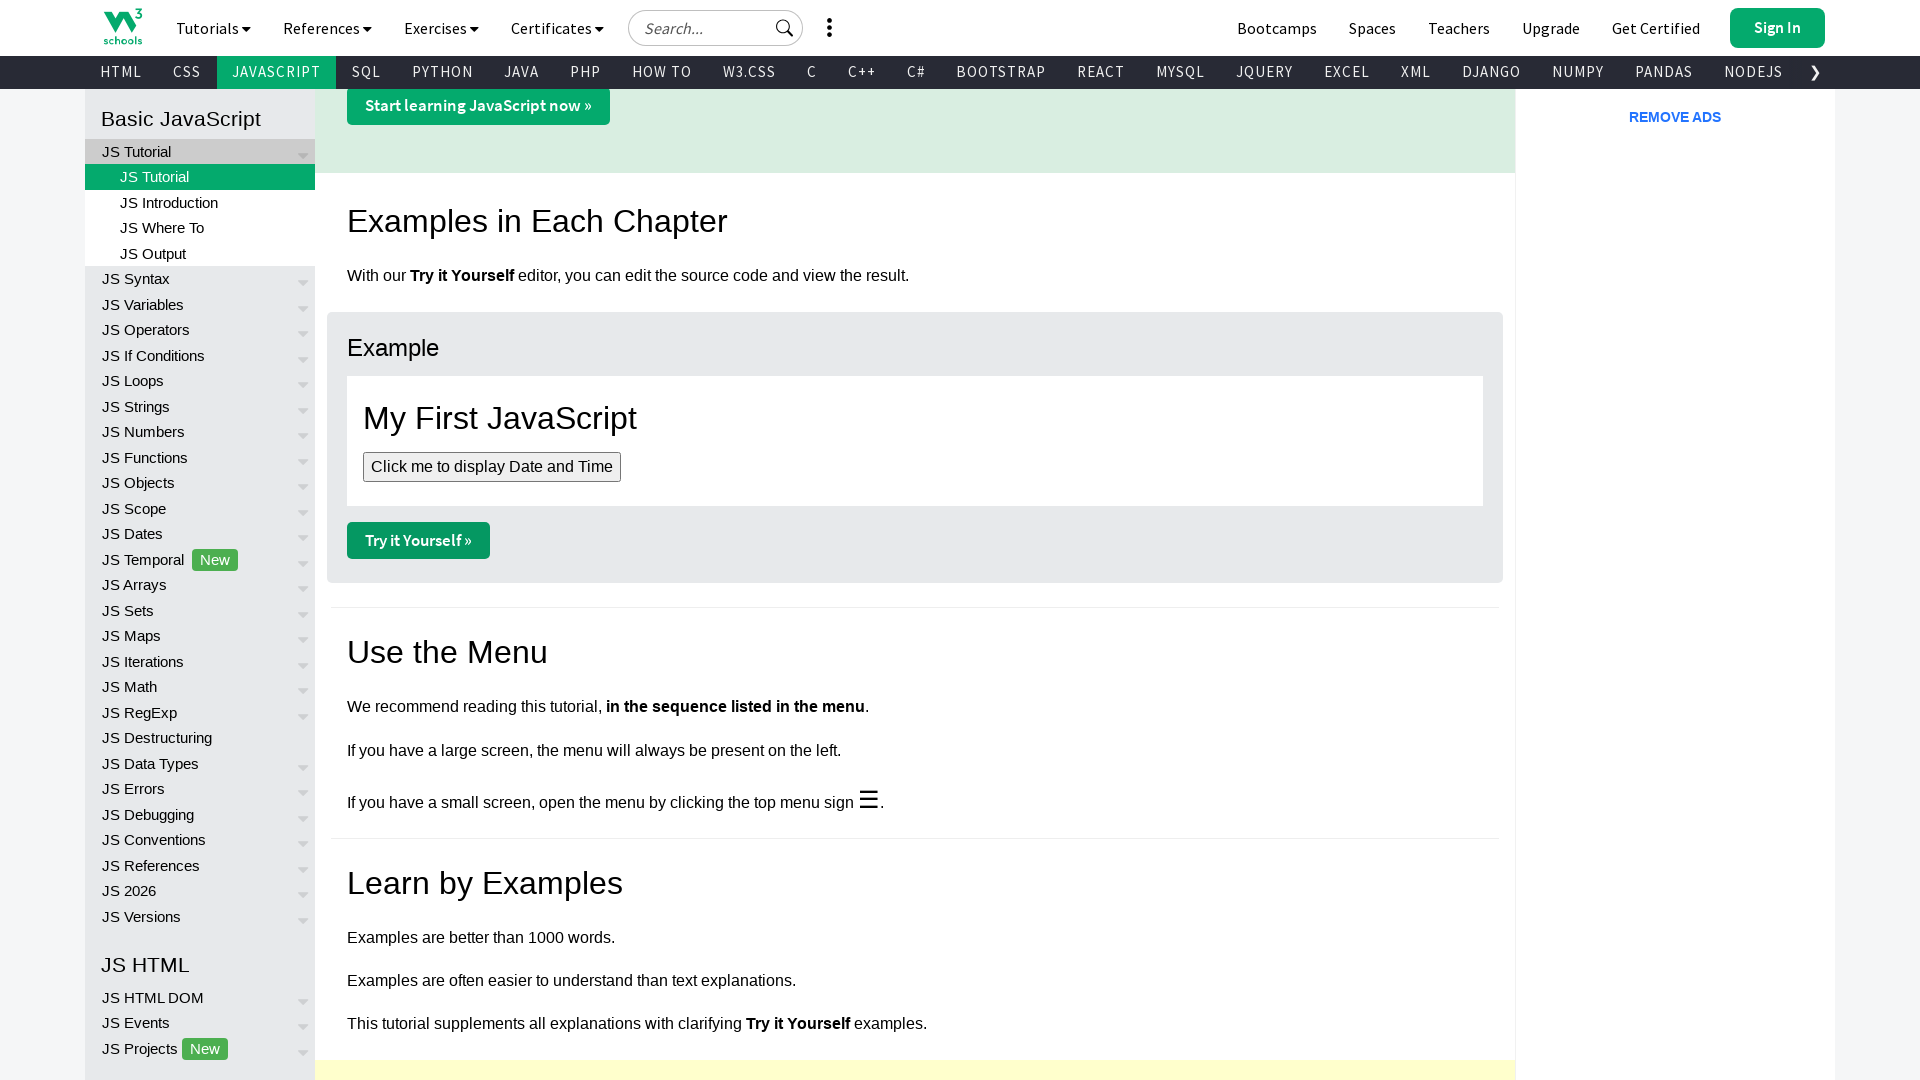

New page fully loaded
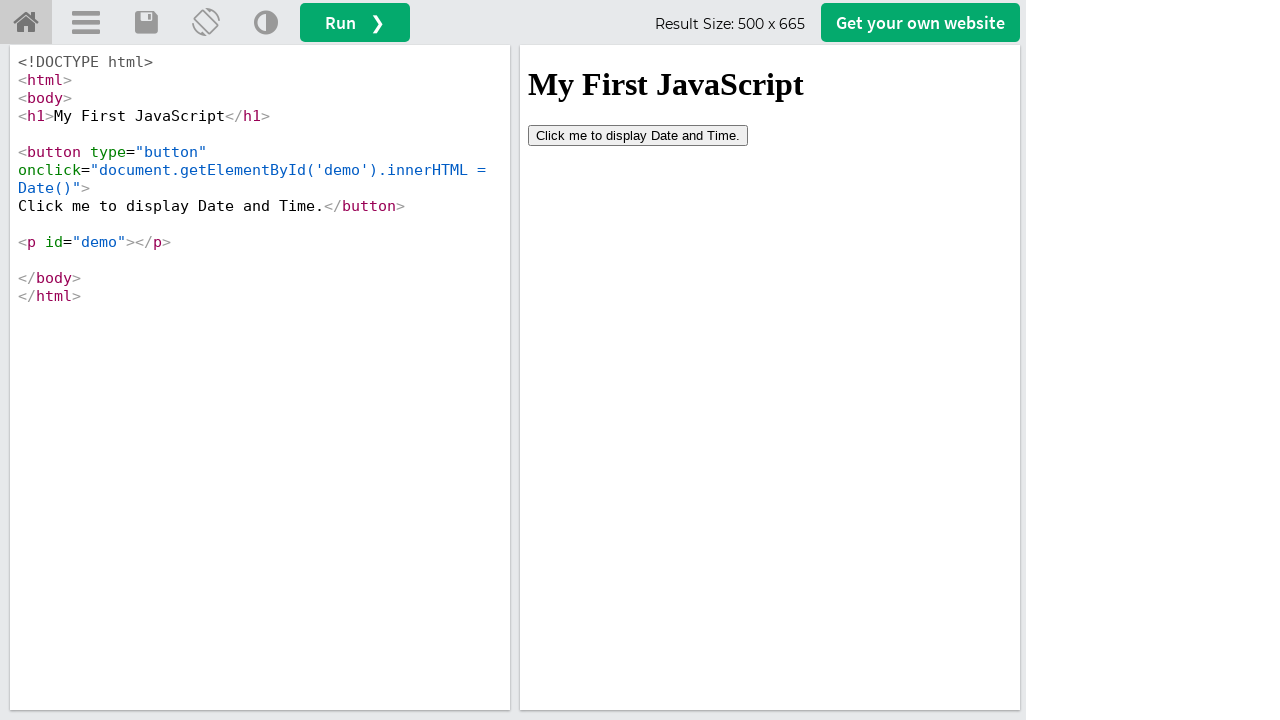

Clicked 'Save code' button in the editor at (146, 23) on a[title='Save code']
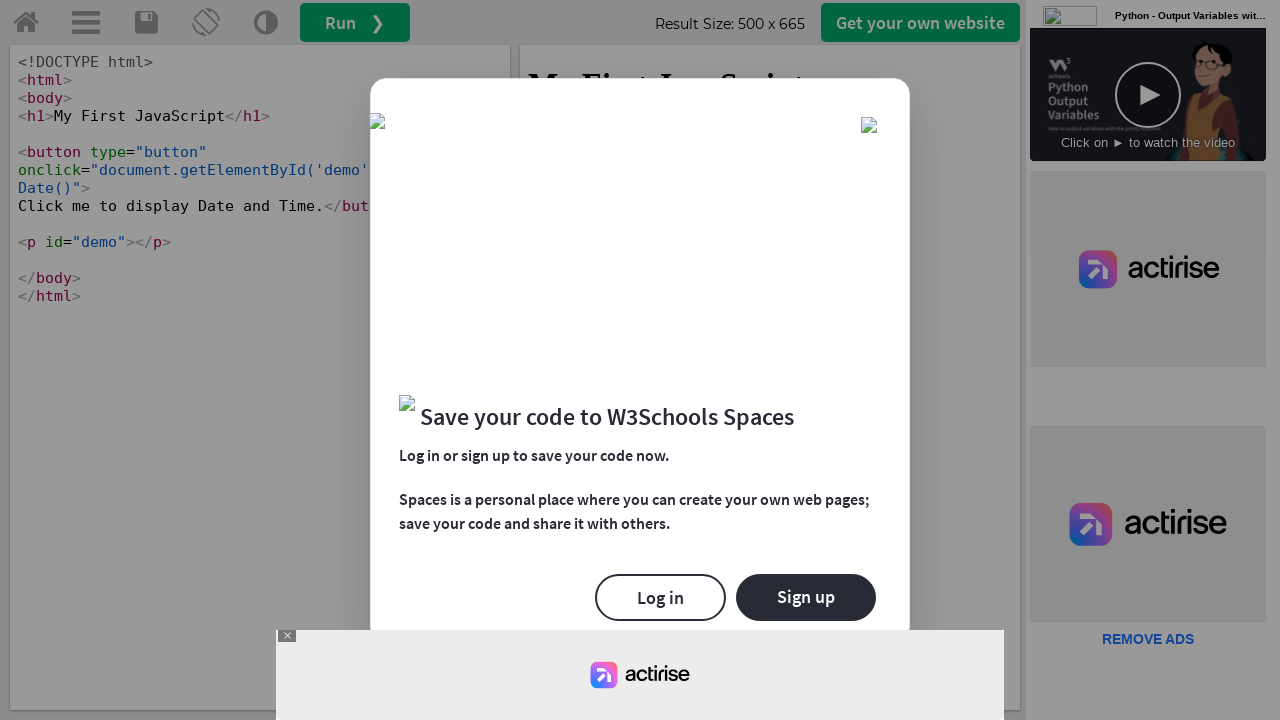

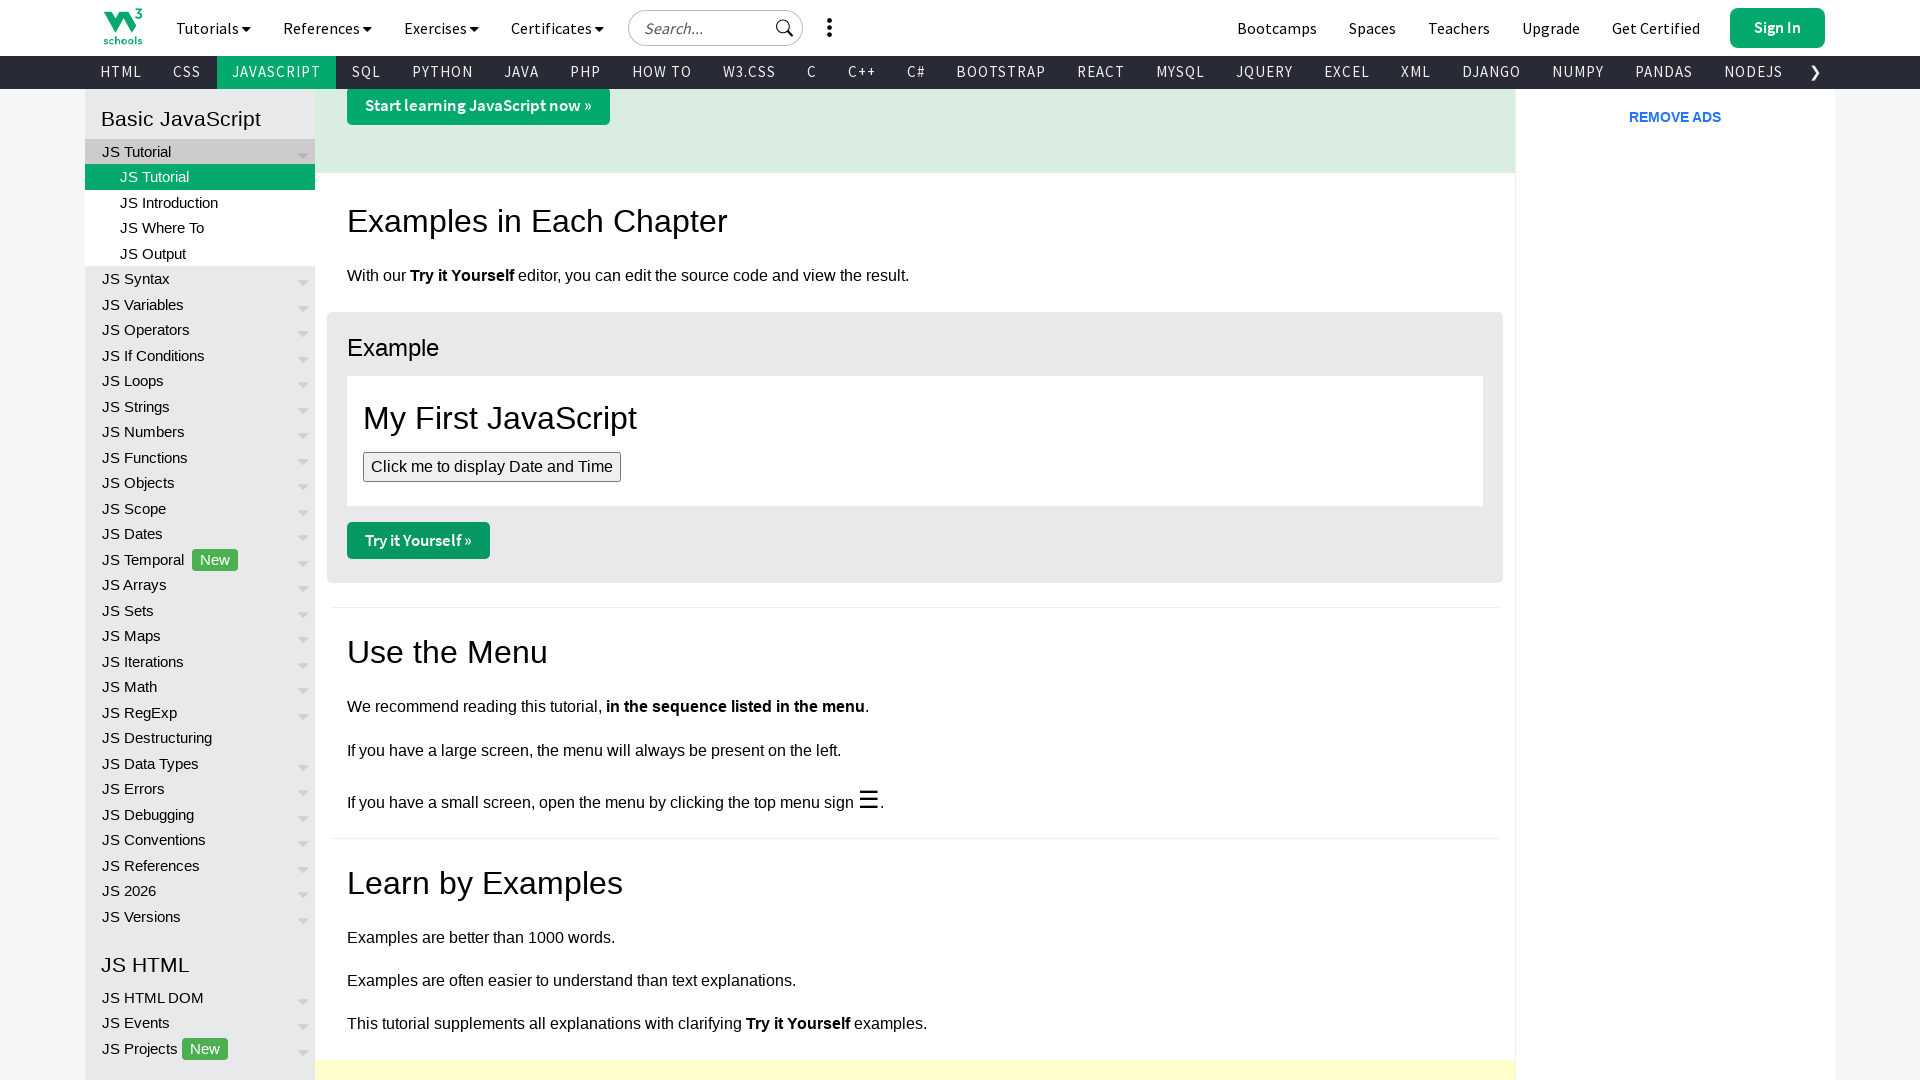